Tests that pressing Escape cancels edits and restores original text

Starting URL: https://demo.playwright.dev/todomvc

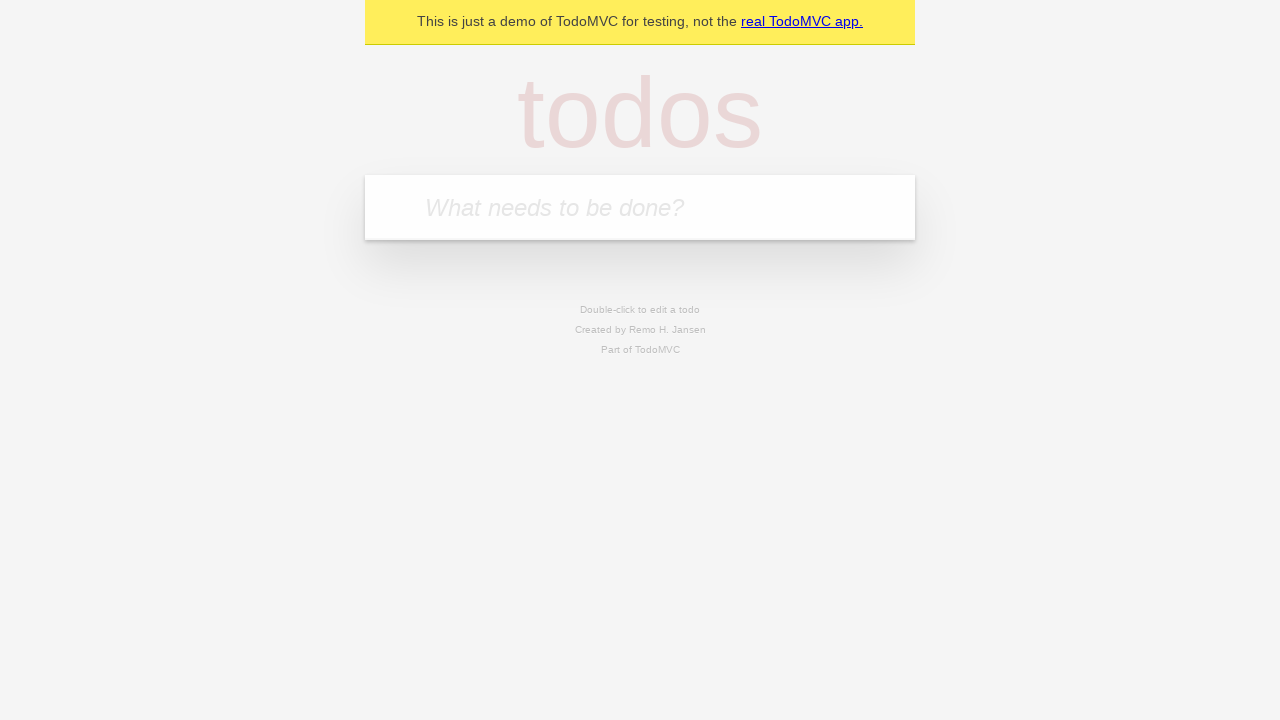

Filled new todo field with 'buy some cheese' on internal:attr=[placeholder="What needs to be done?"i]
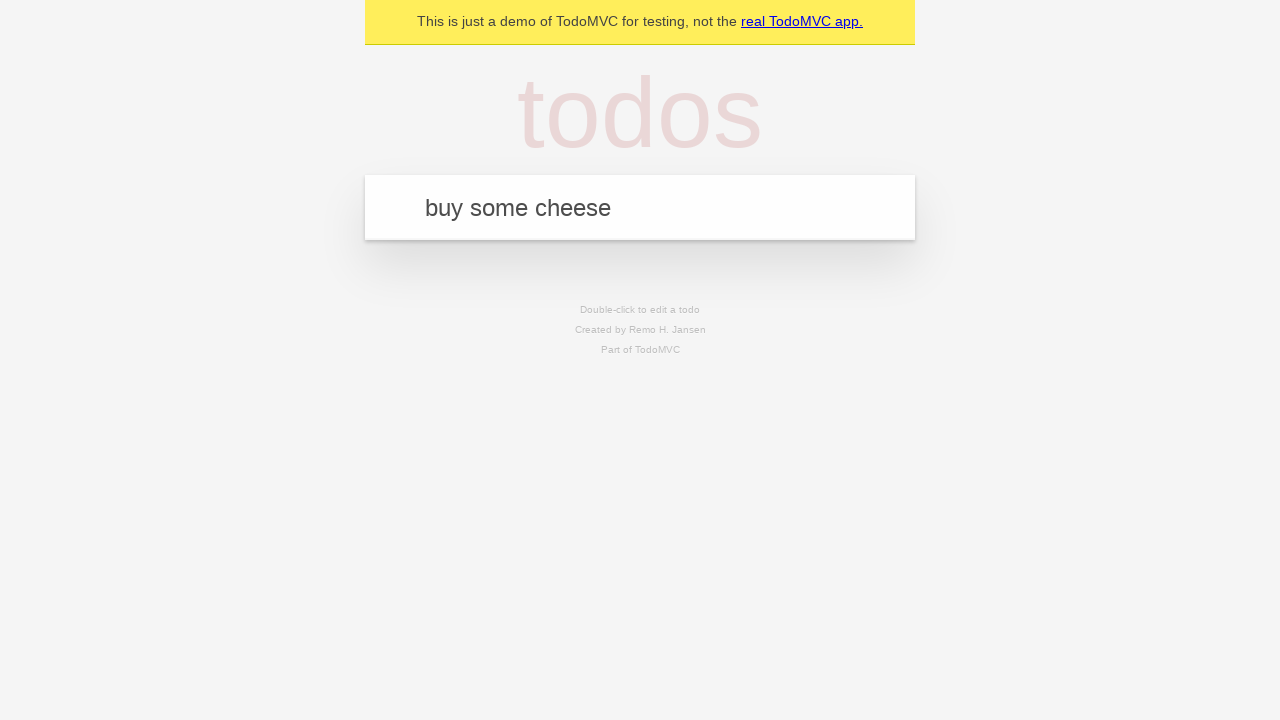

Pressed Enter to create todo 'buy some cheese' on internal:attr=[placeholder="What needs to be done?"i]
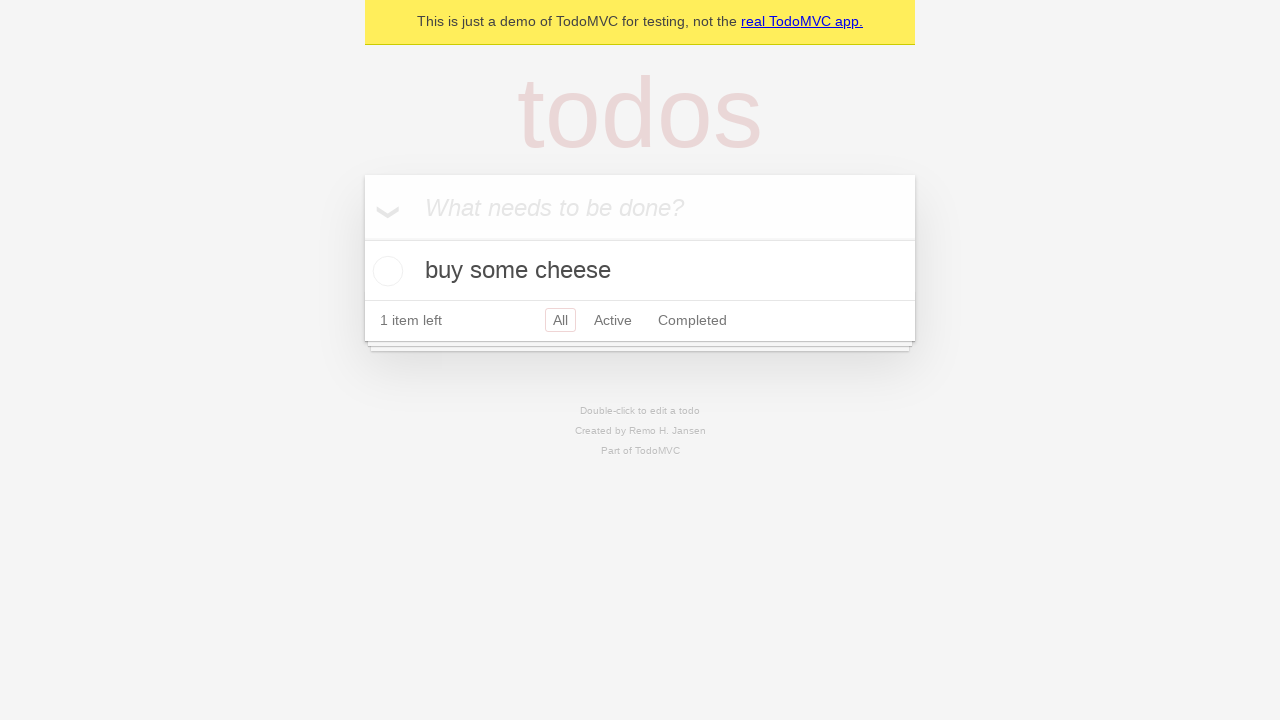

Filled new todo field with 'feed the cat' on internal:attr=[placeholder="What needs to be done?"i]
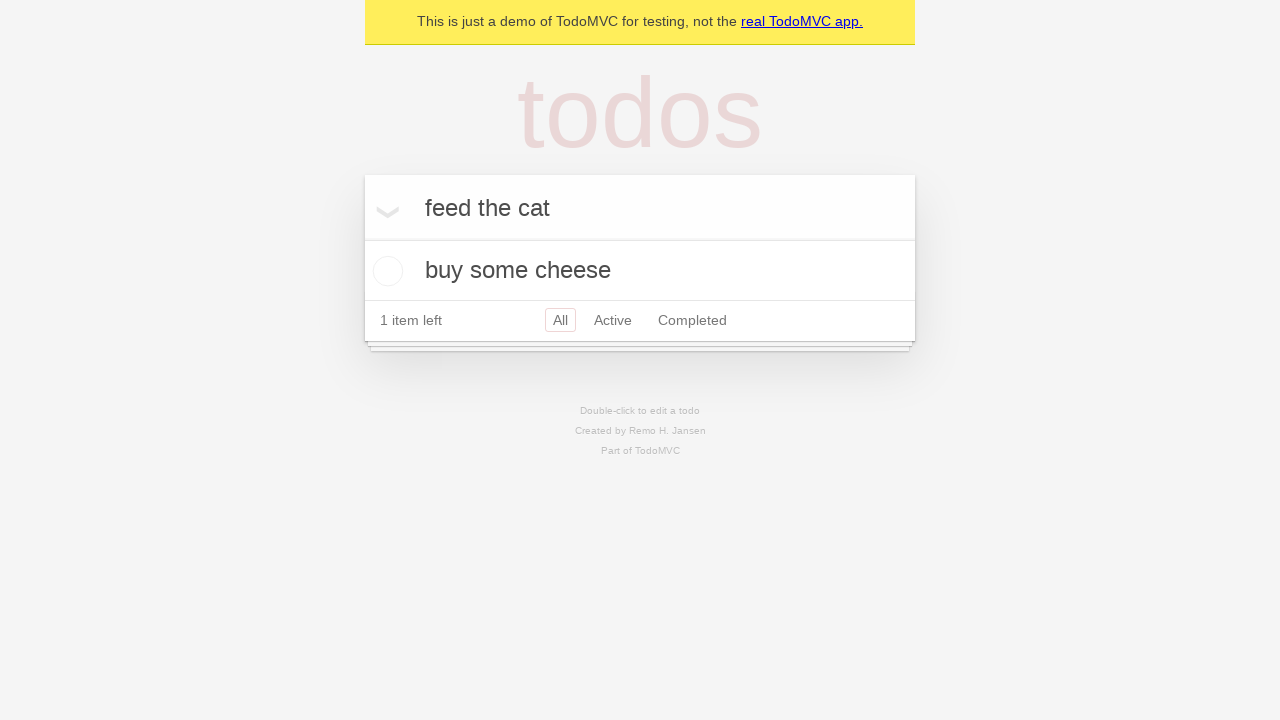

Pressed Enter to create todo 'feed the cat' on internal:attr=[placeholder="What needs to be done?"i]
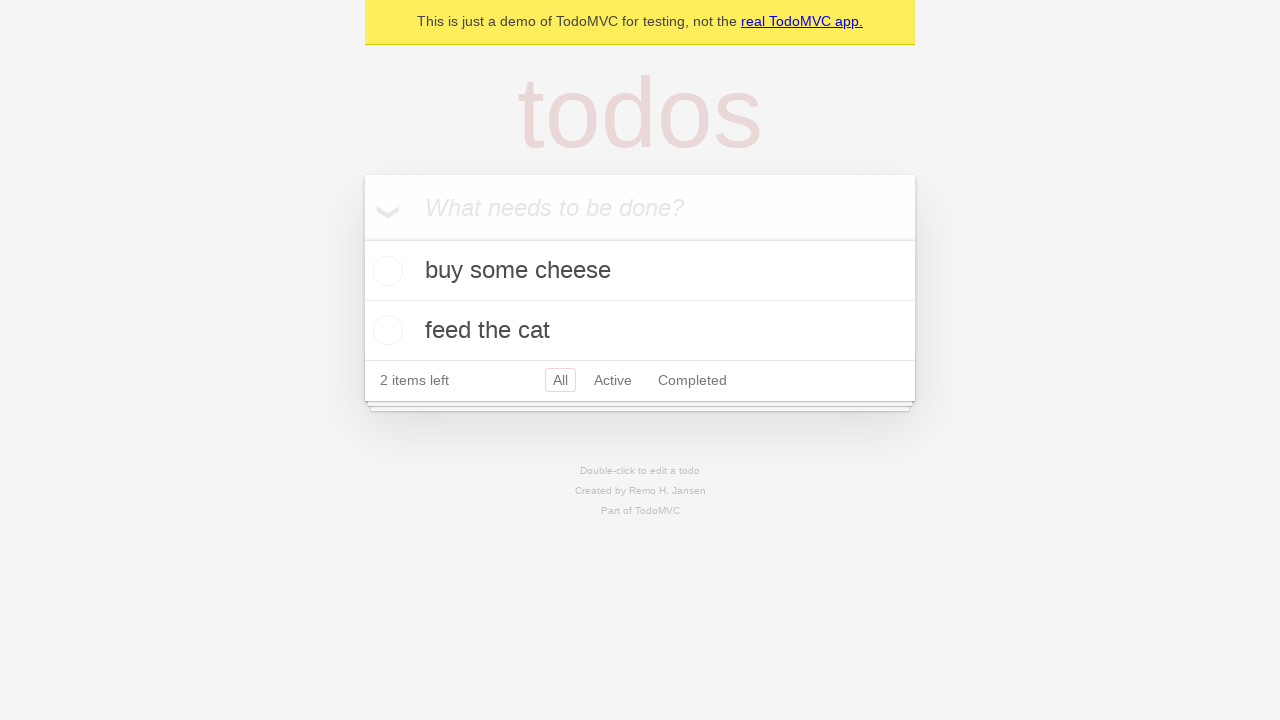

Filled new todo field with 'book a doctors appointment' on internal:attr=[placeholder="What needs to be done?"i]
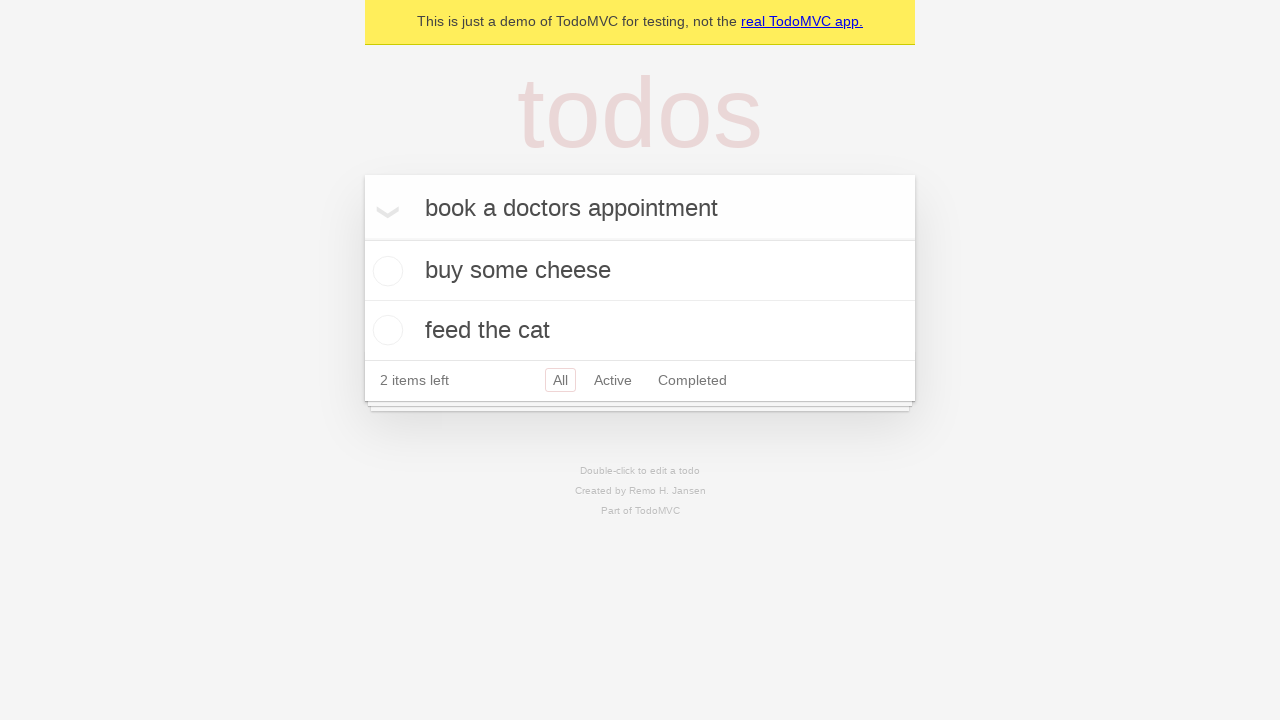

Pressed Enter to create todo 'book a doctors appointment' on internal:attr=[placeholder="What needs to be done?"i]
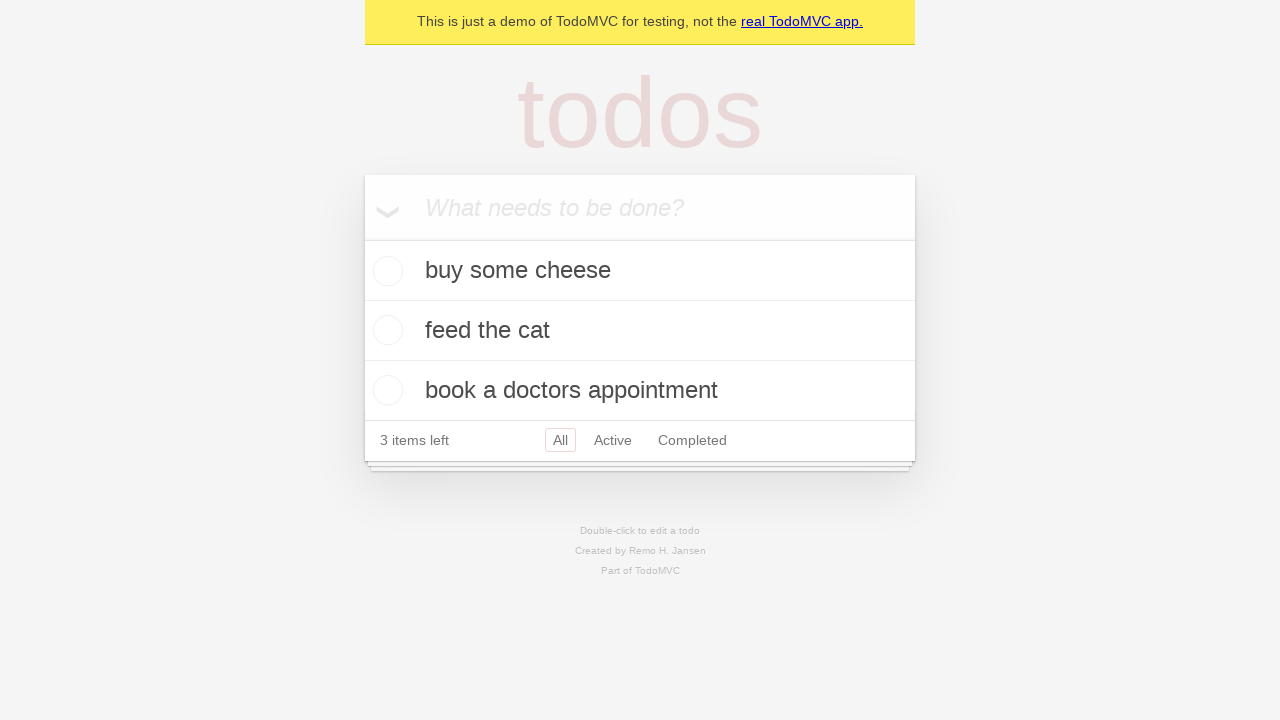

Double-clicked second todo item to enter edit mode at (640, 331) on internal:testid=[data-testid="todo-item"s] >> nth=1
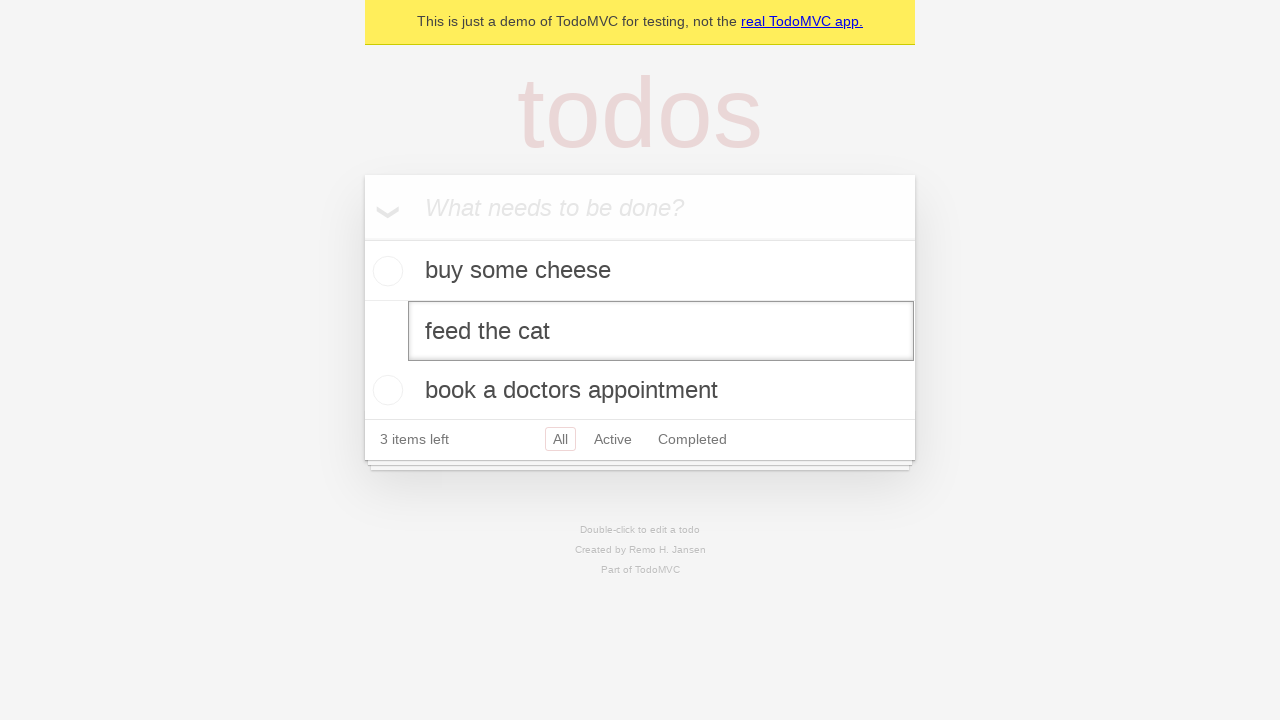

Filled edit field with 'buy some sausages' on internal:testid=[data-testid="todo-item"s] >> nth=1 >> internal:role=textbox[nam
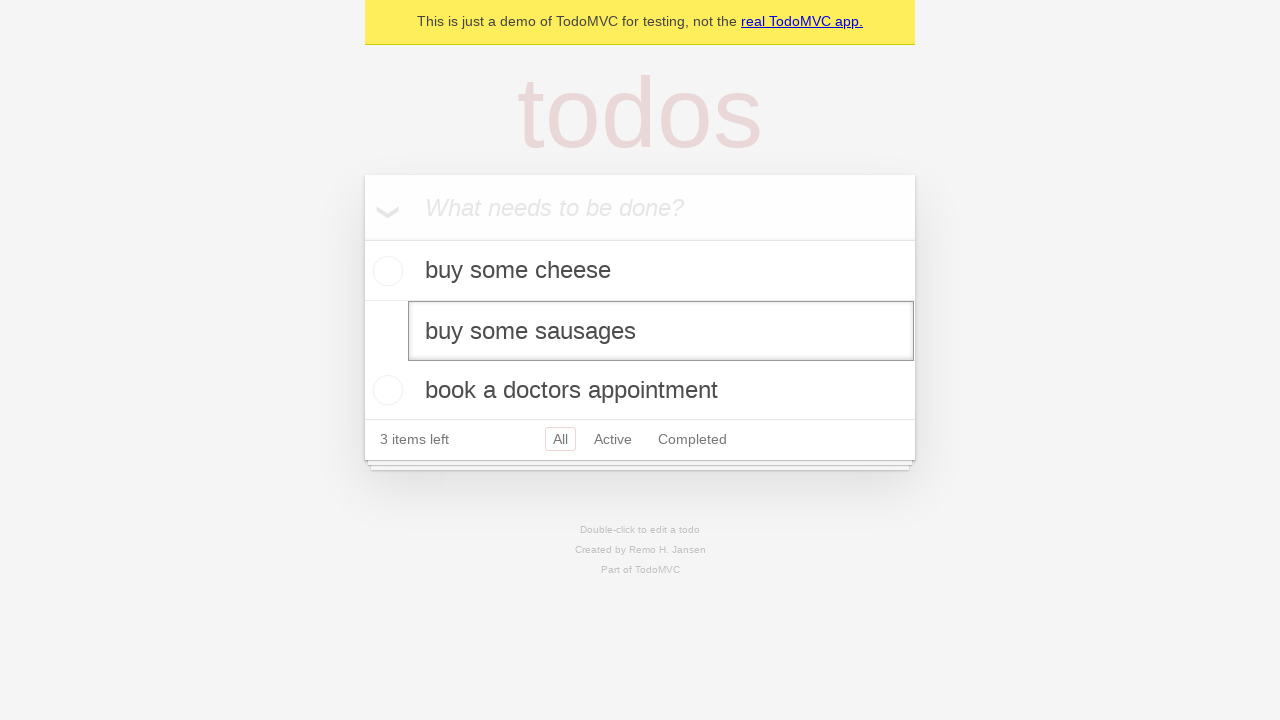

Pressed Escape to cancel edits and restore original text on internal:testid=[data-testid="todo-item"s] >> nth=1 >> internal:role=textbox[nam
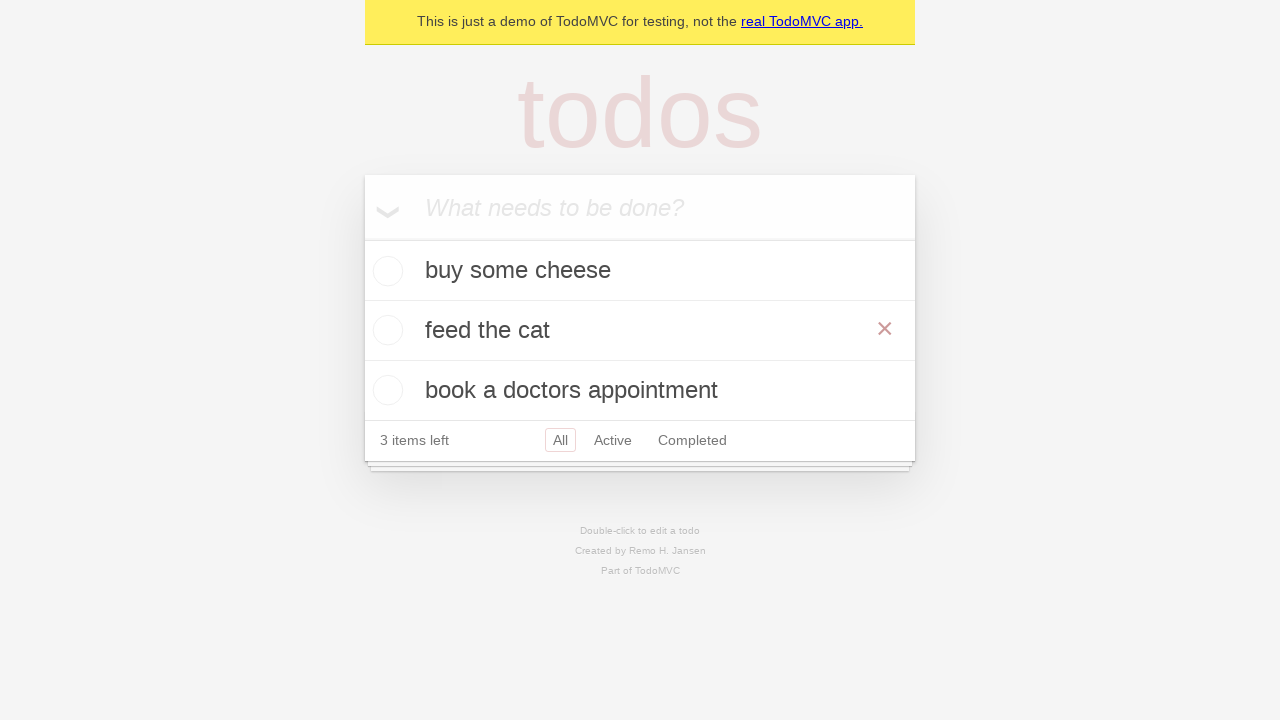

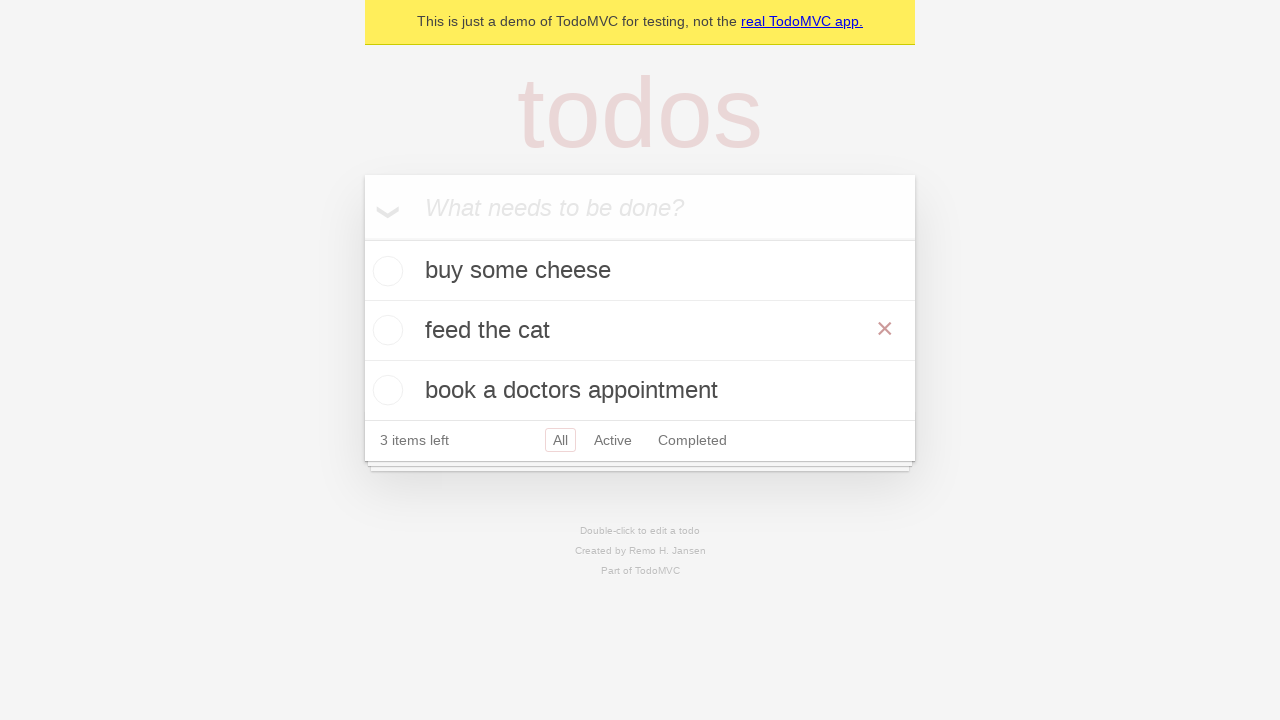